Tests hover functionality by hovering over an avatar image and verifying that the caption/additional information becomes visible.

Starting URL: http://the-internet.herokuapp.com/hovers

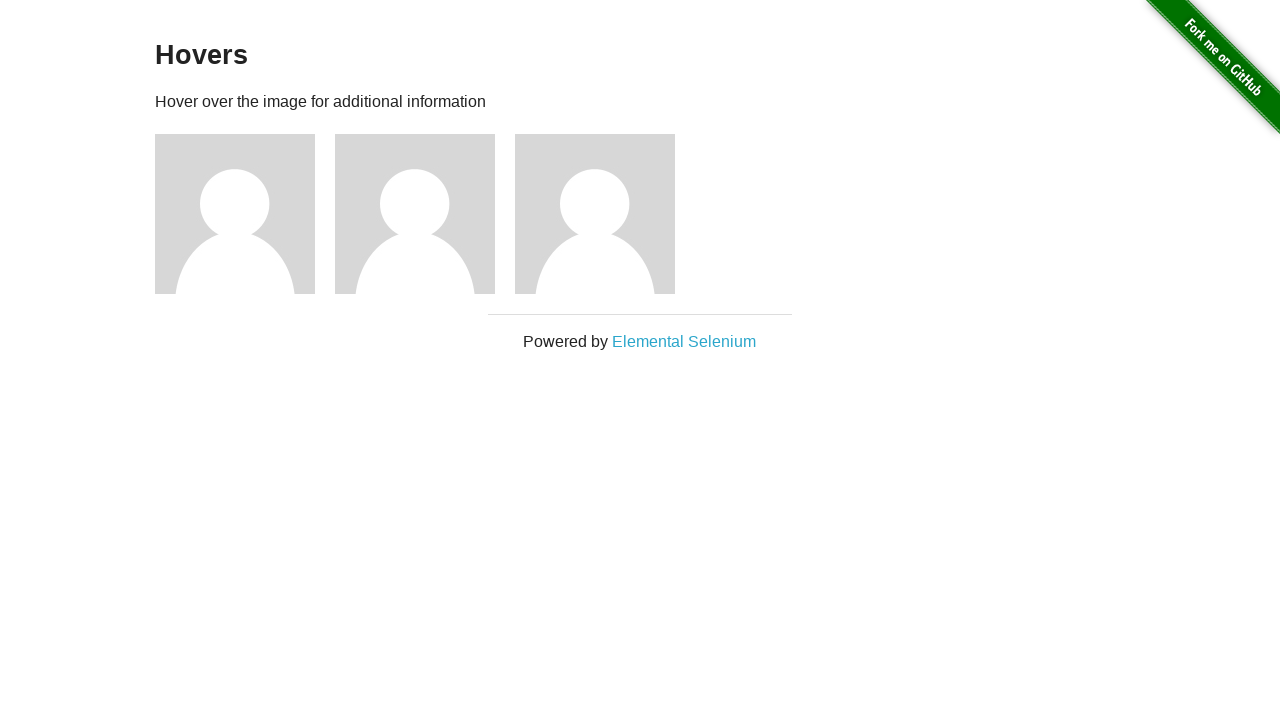

Located the first avatar figure element
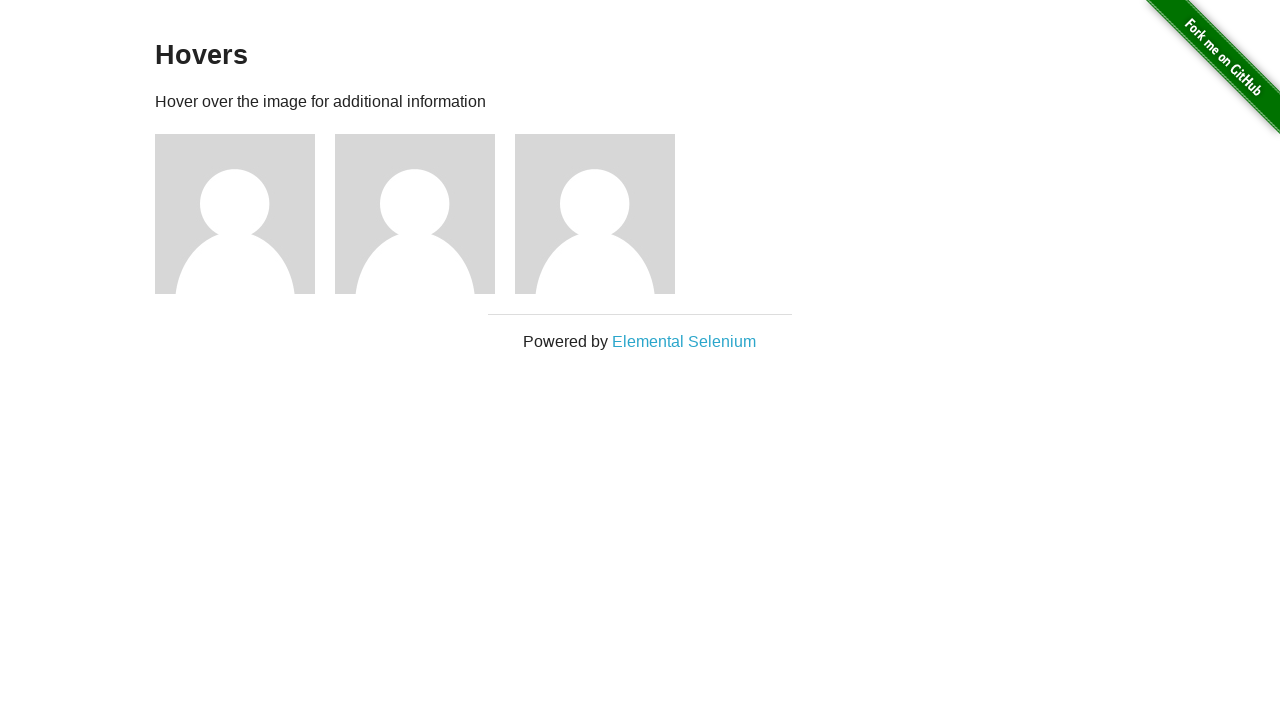

Hovered over the avatar to trigger caption display at (245, 214) on .figure >> nth=0
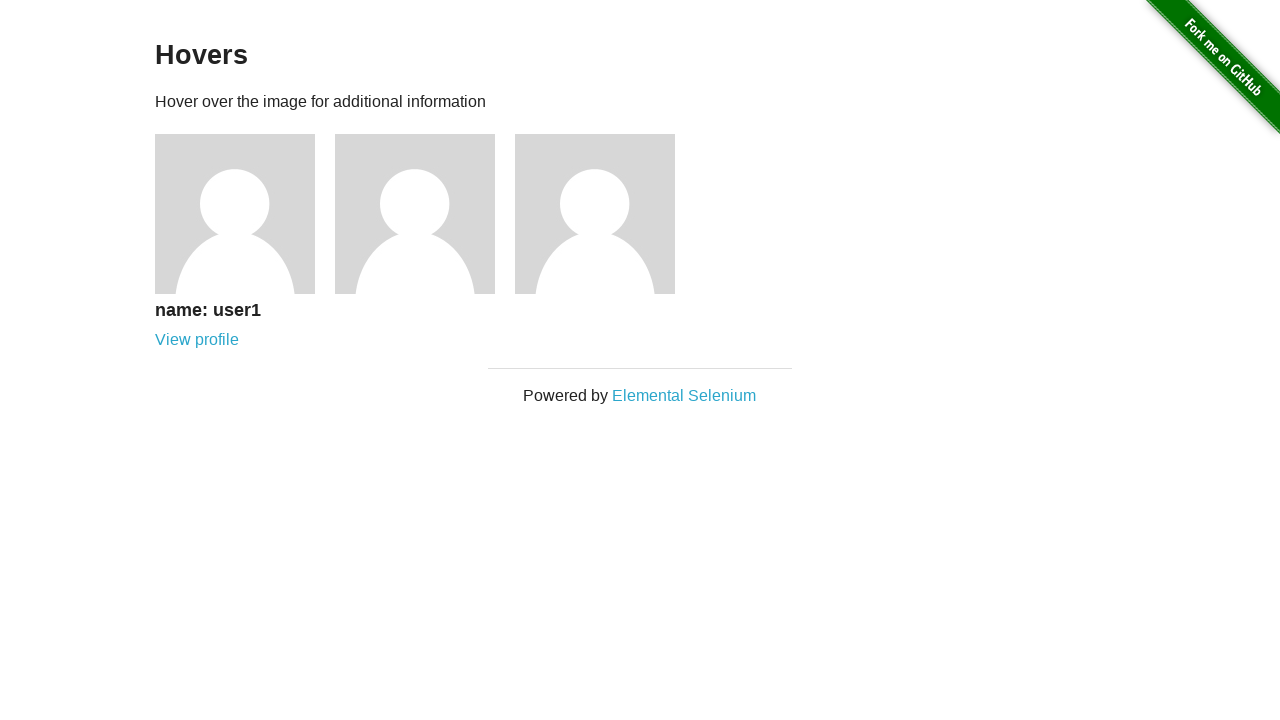

Located the avatar caption element
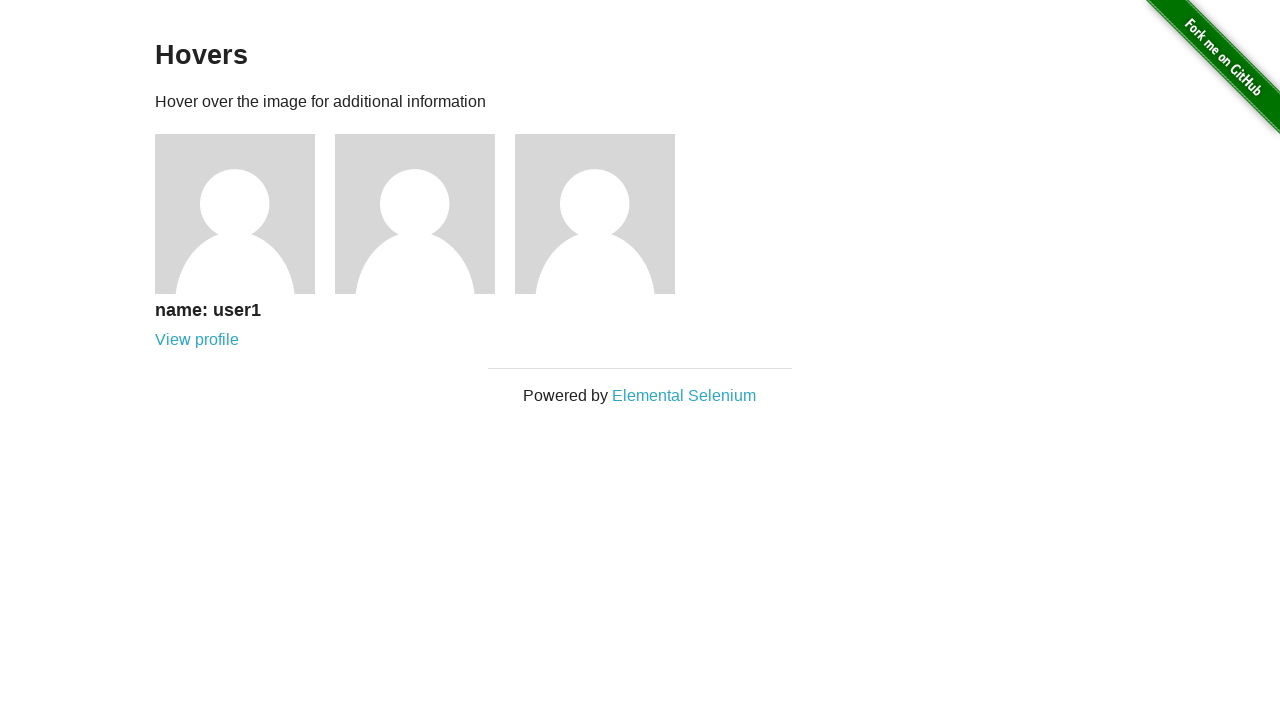

Verified that the caption is now visible after hovering
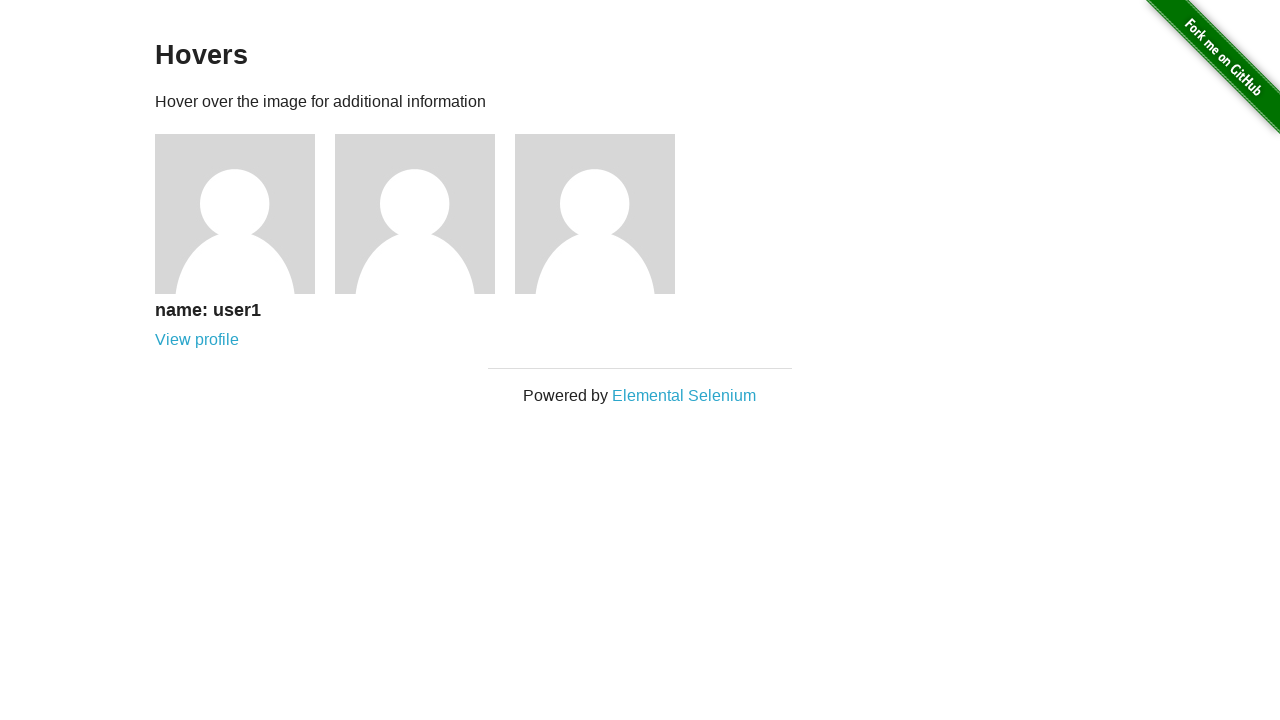

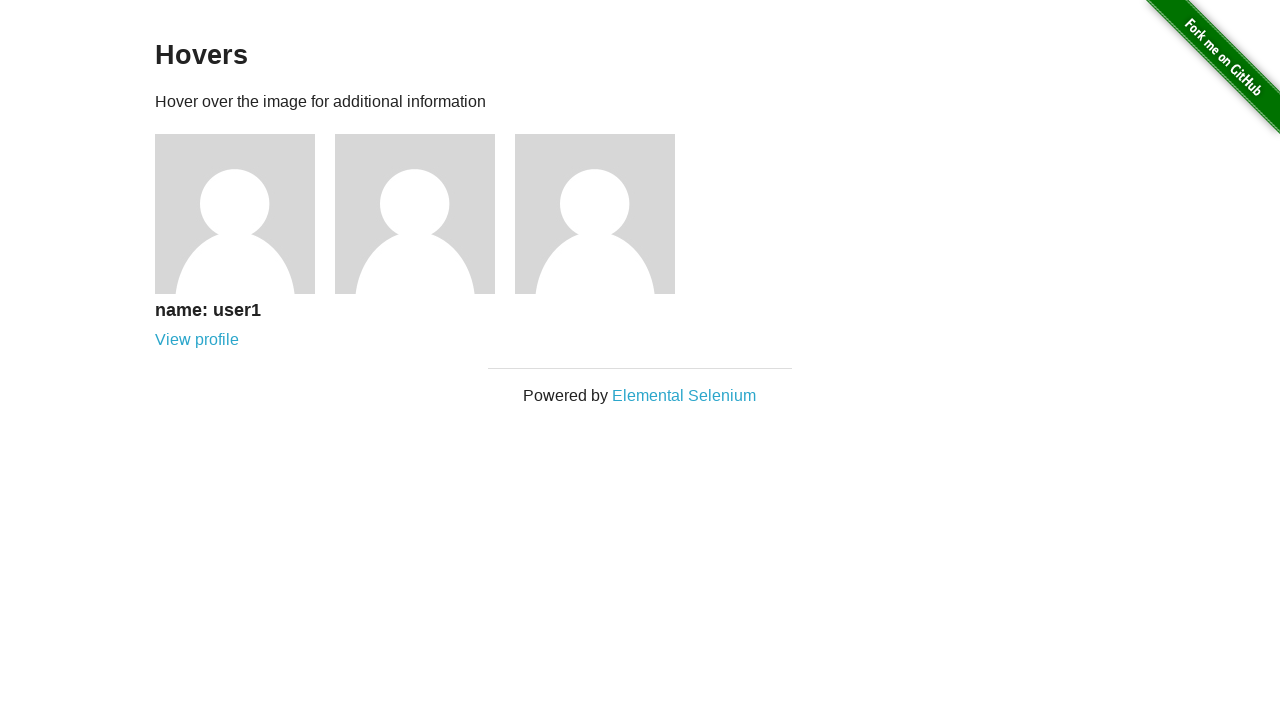